Tests nested iframe navigation by switching between parent and child frames and extracting text content from each

Starting URL: https://demoqa.com/nestedframes

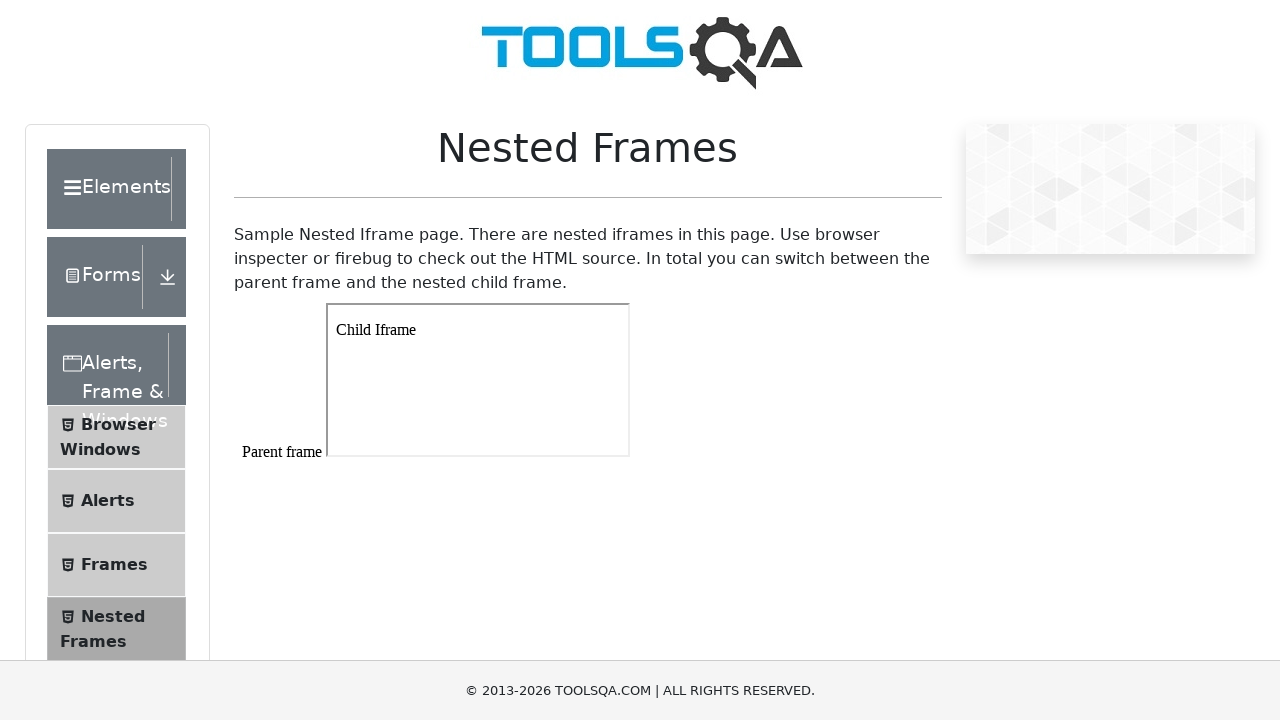

Navigated to nested frames test page
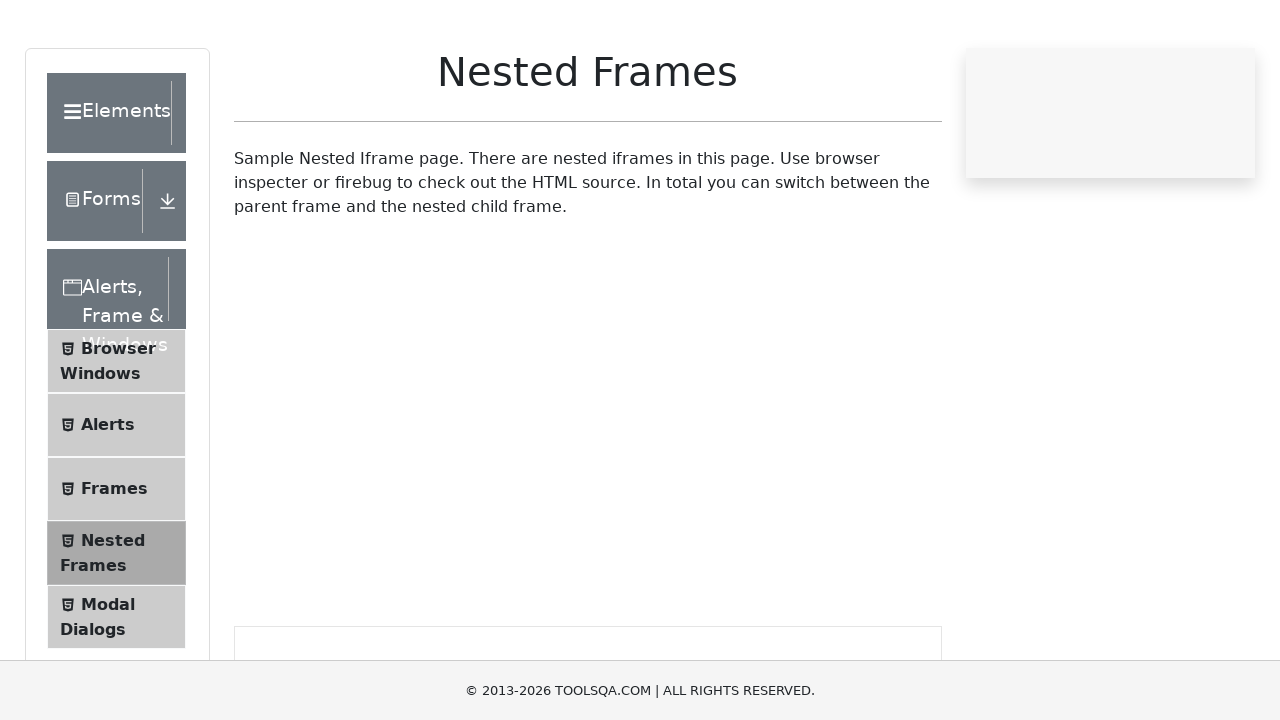

Switched to parent frame (frame1)
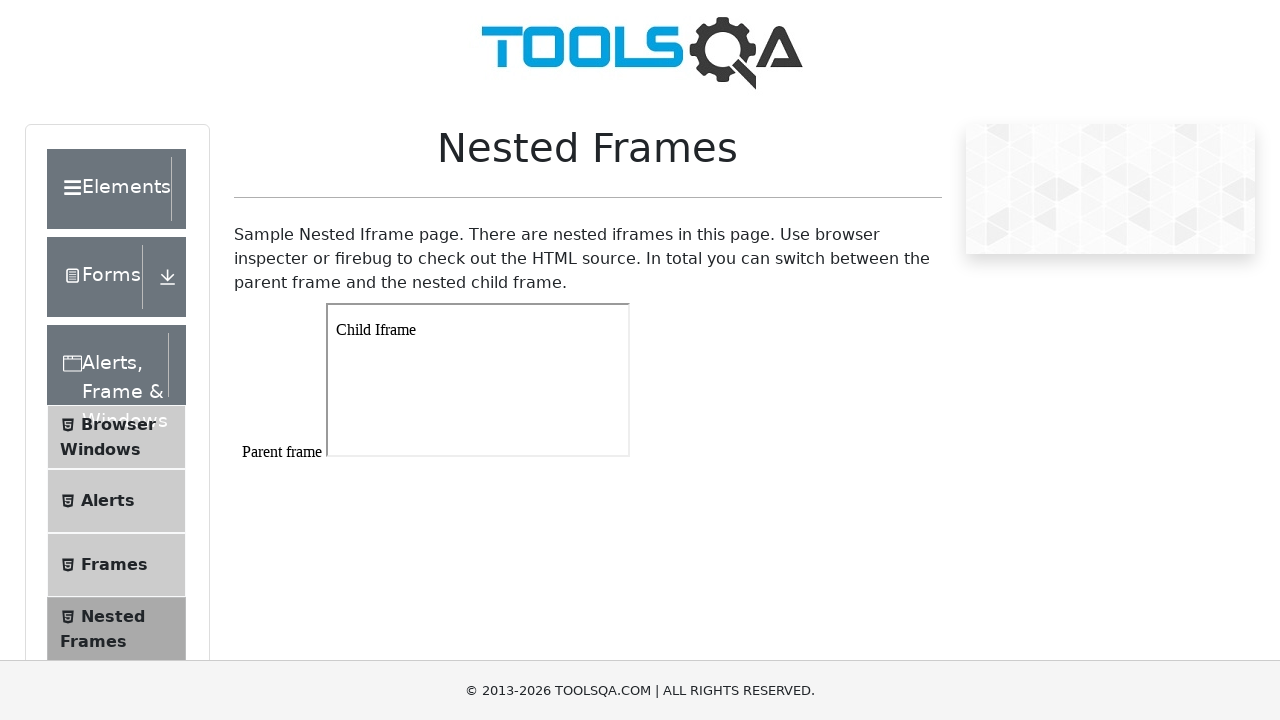

Located child frame within parent frame
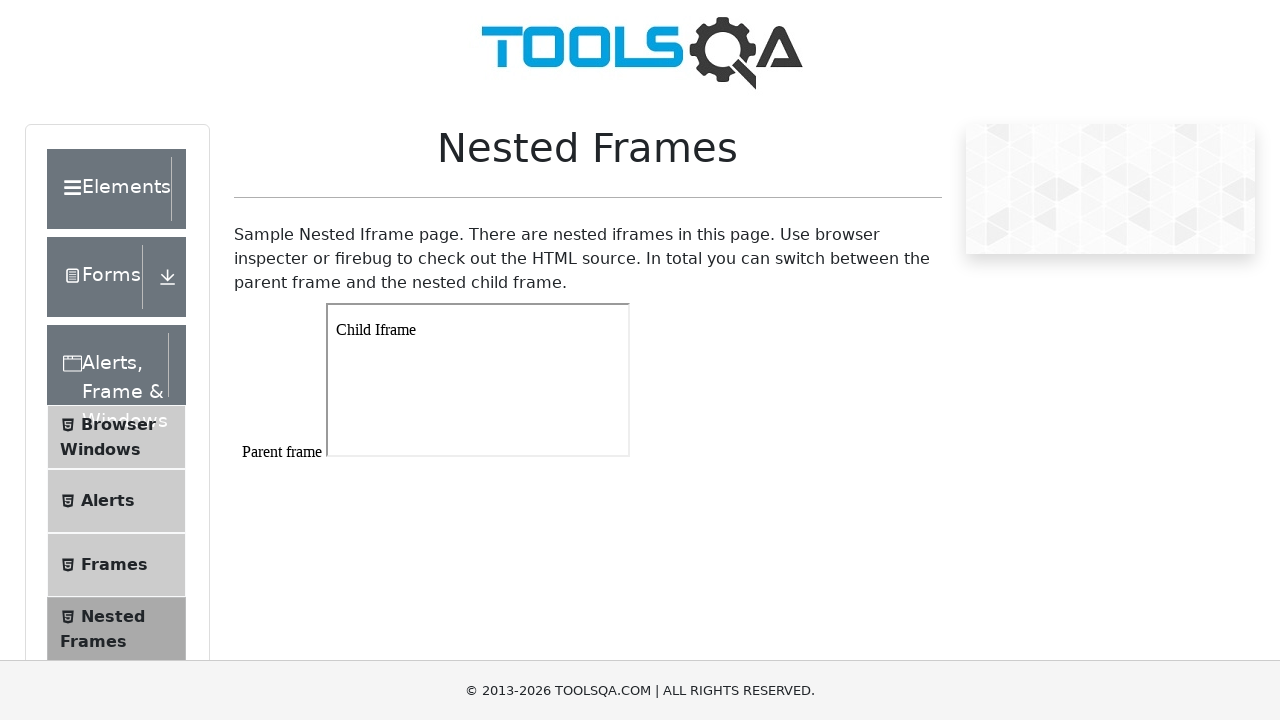

Extracted text from child iframe: Child Iframe
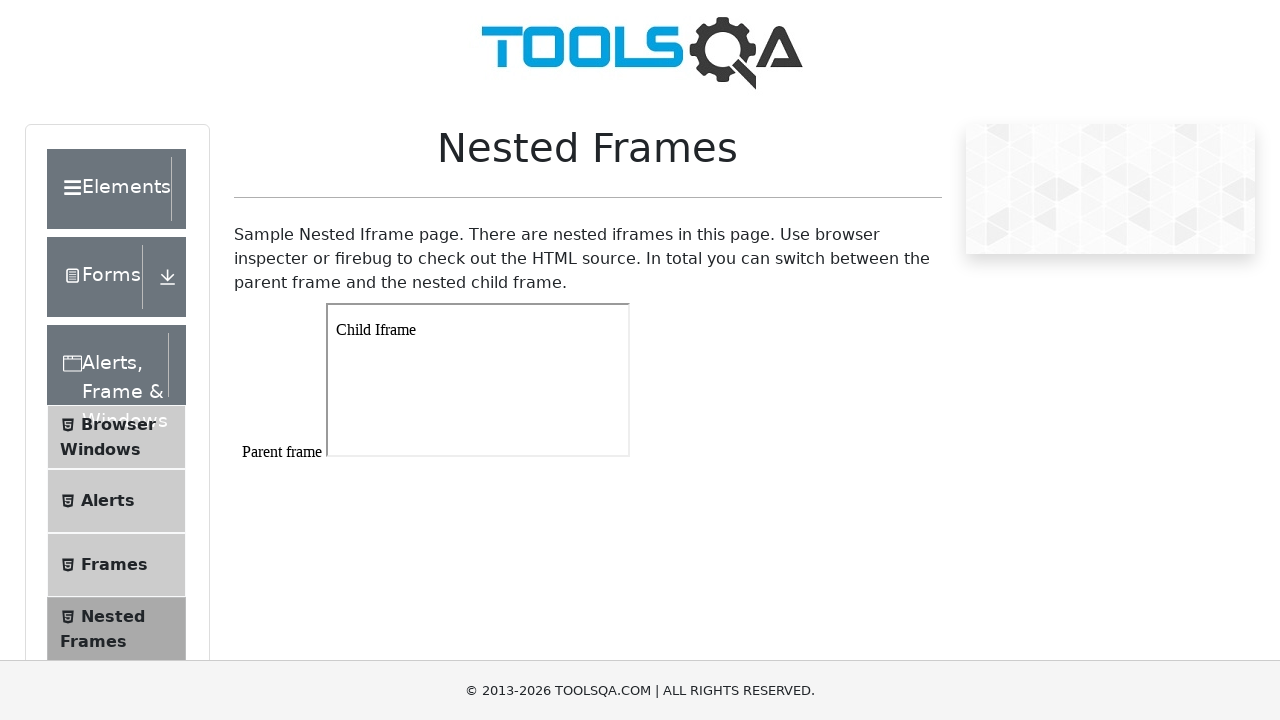

Extracted text from parent frame body: 
Parent frame




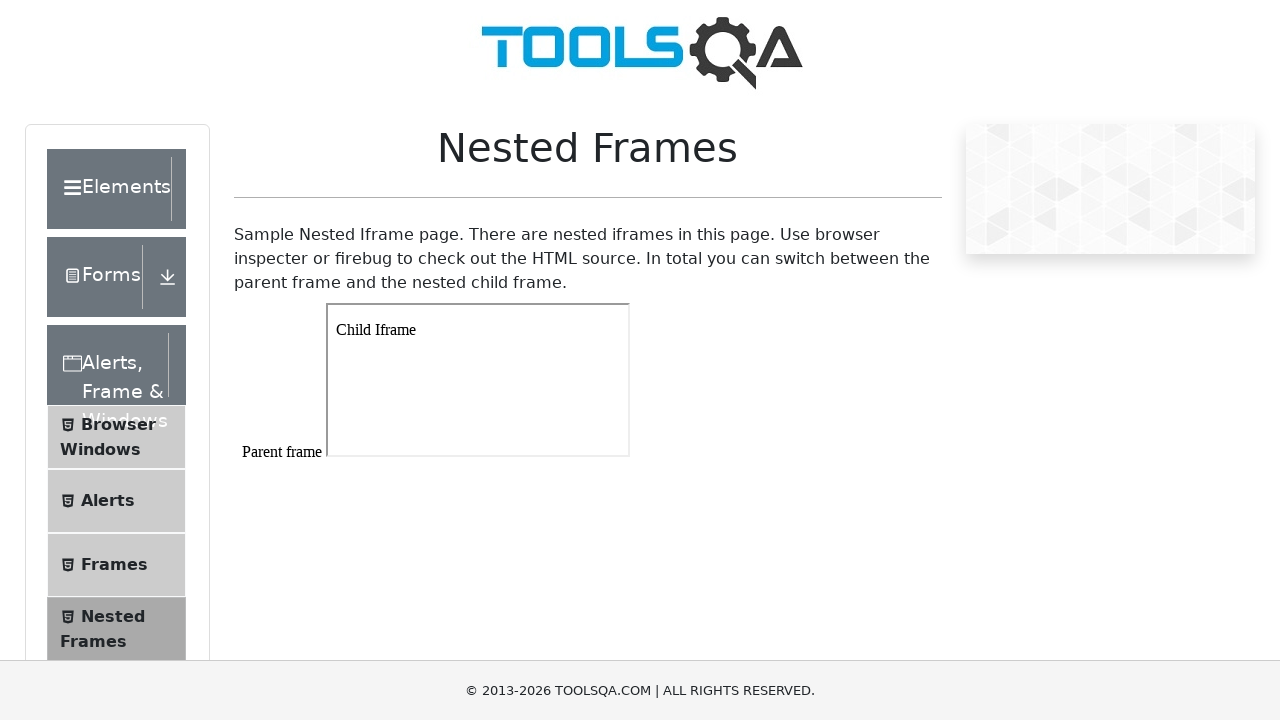

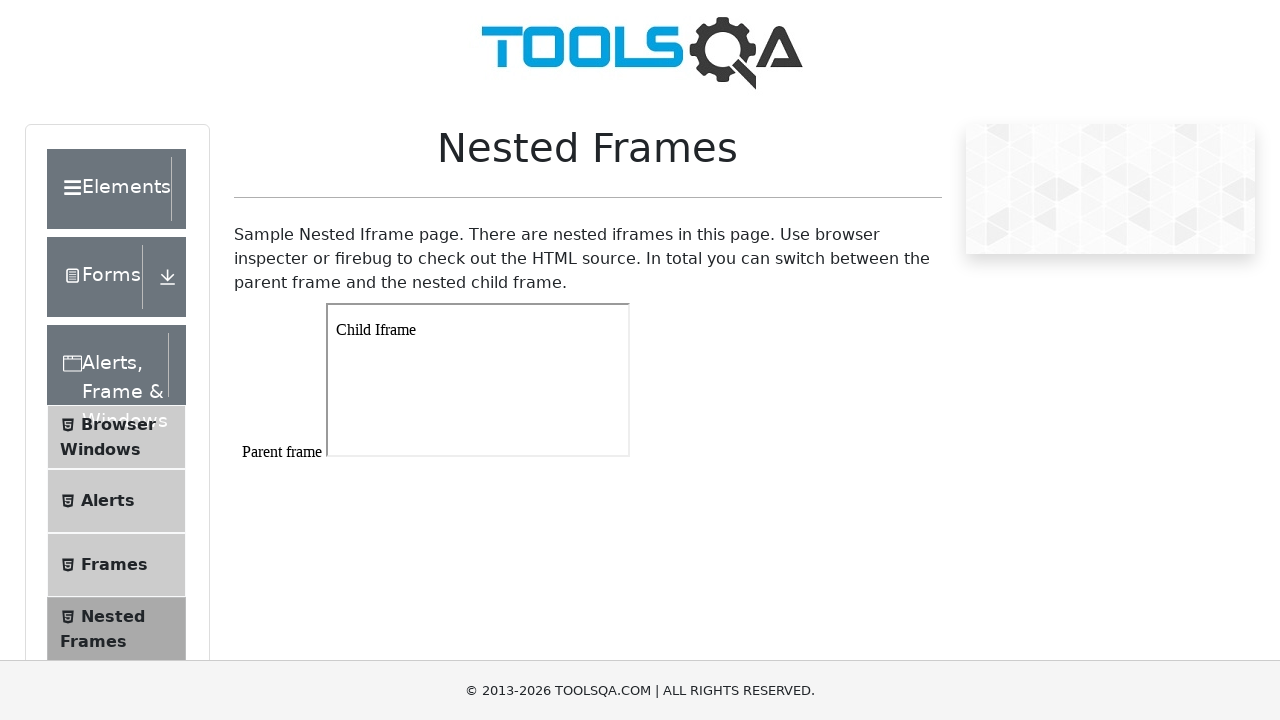